Clicks on the new user registration link using the class name selector

Starting URL: https://portaldev.cms.gov/portal/

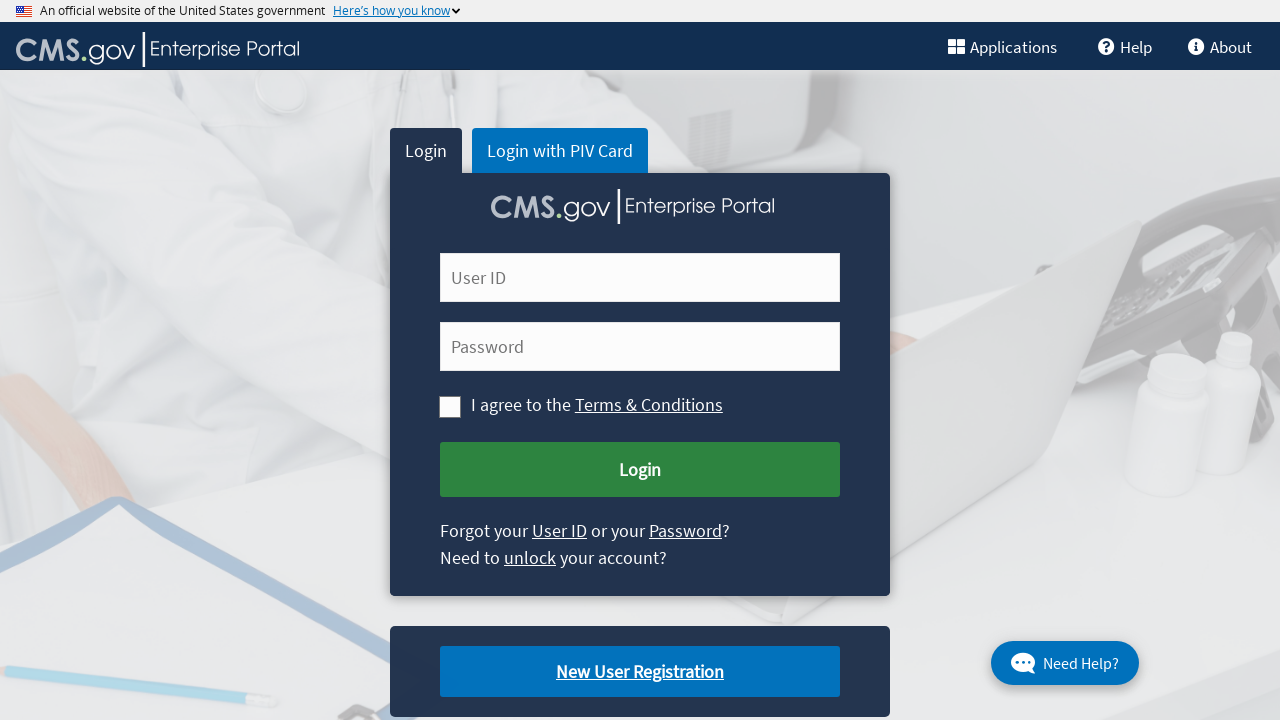

Clicked on new user registration link using class name selector at (640, 672) on .cms-newuser-reg
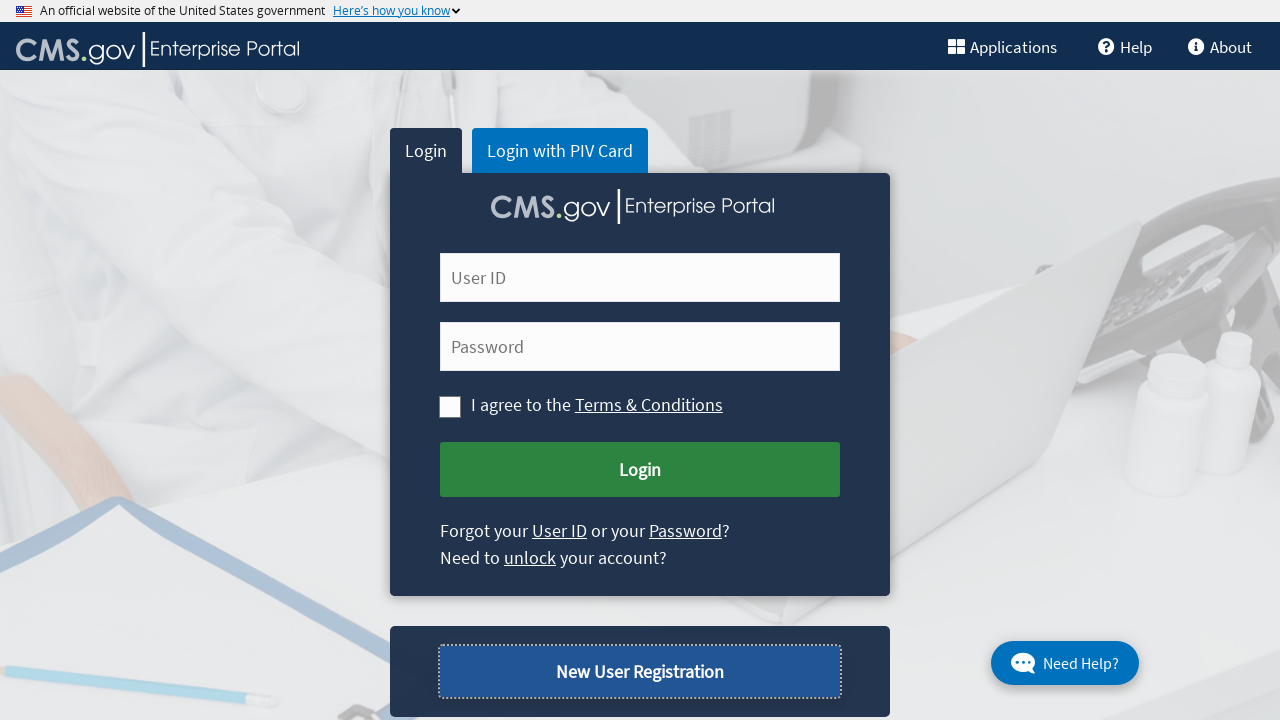

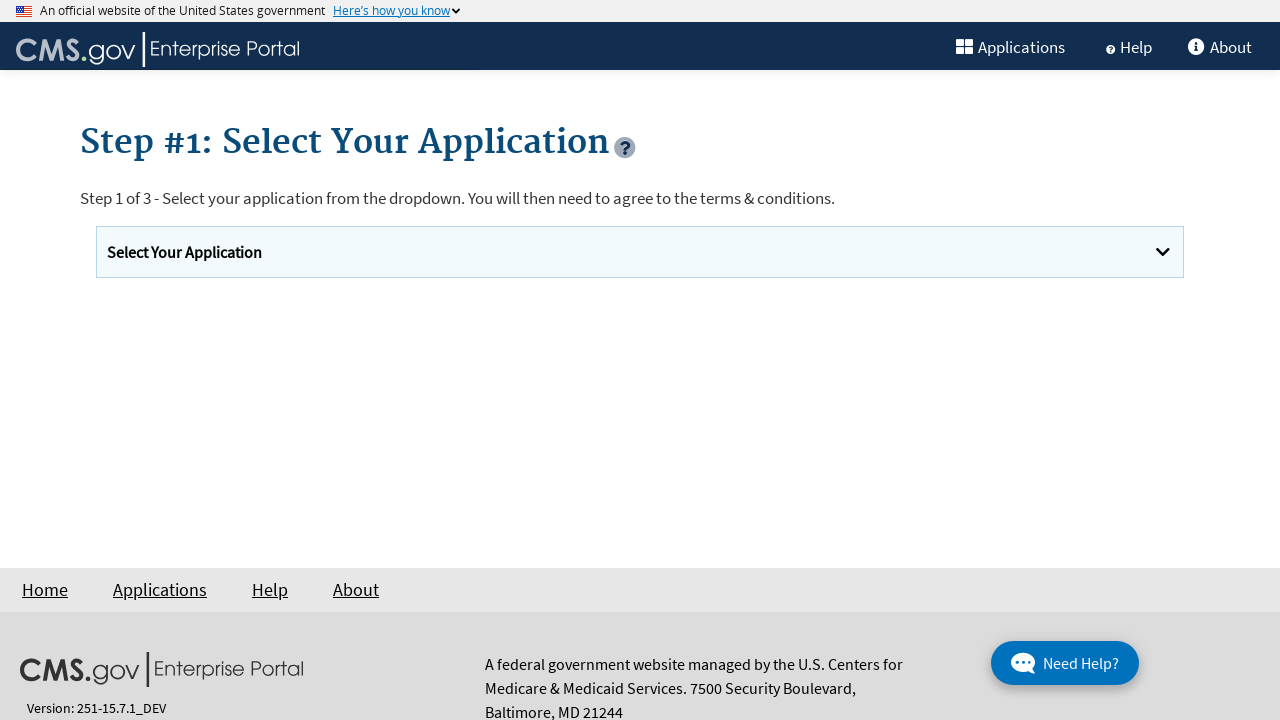